Tests page scrolling by scrolling to the bottom and back to the top of the Flipkart homepage

Starting URL: https://www.flipkart.com/

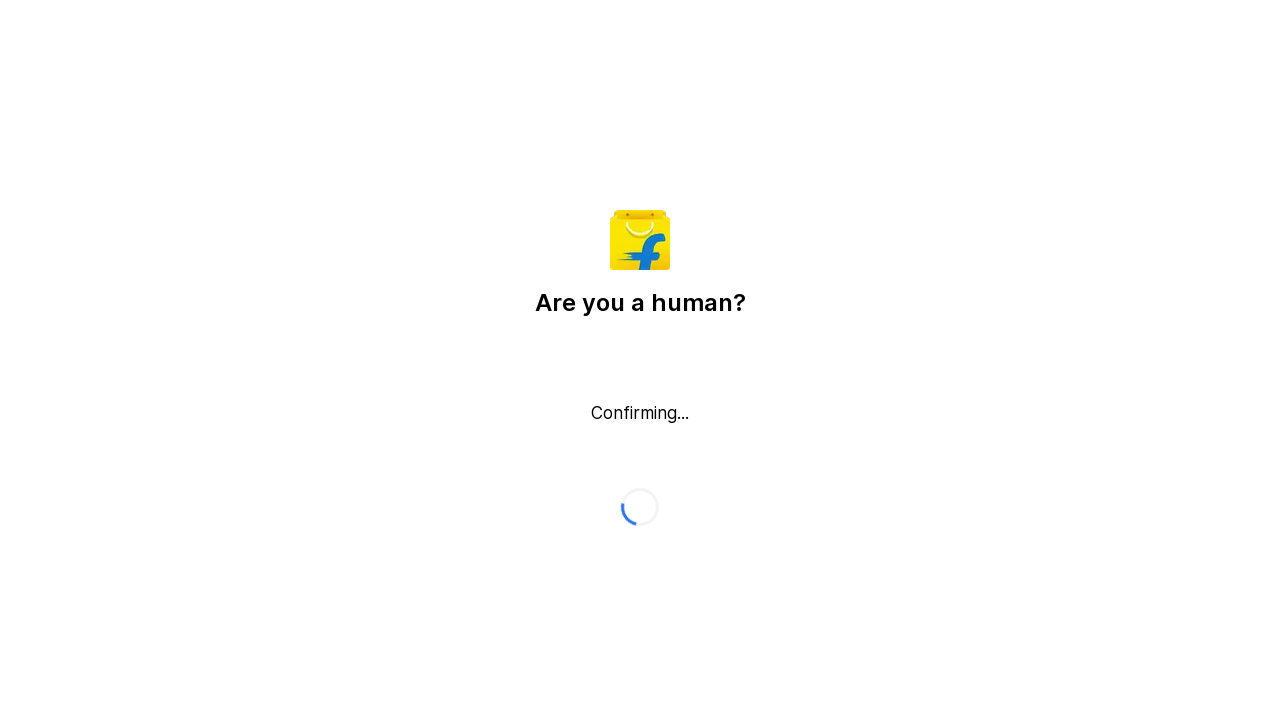

Scrolled to the bottom of the Flipkart homepage
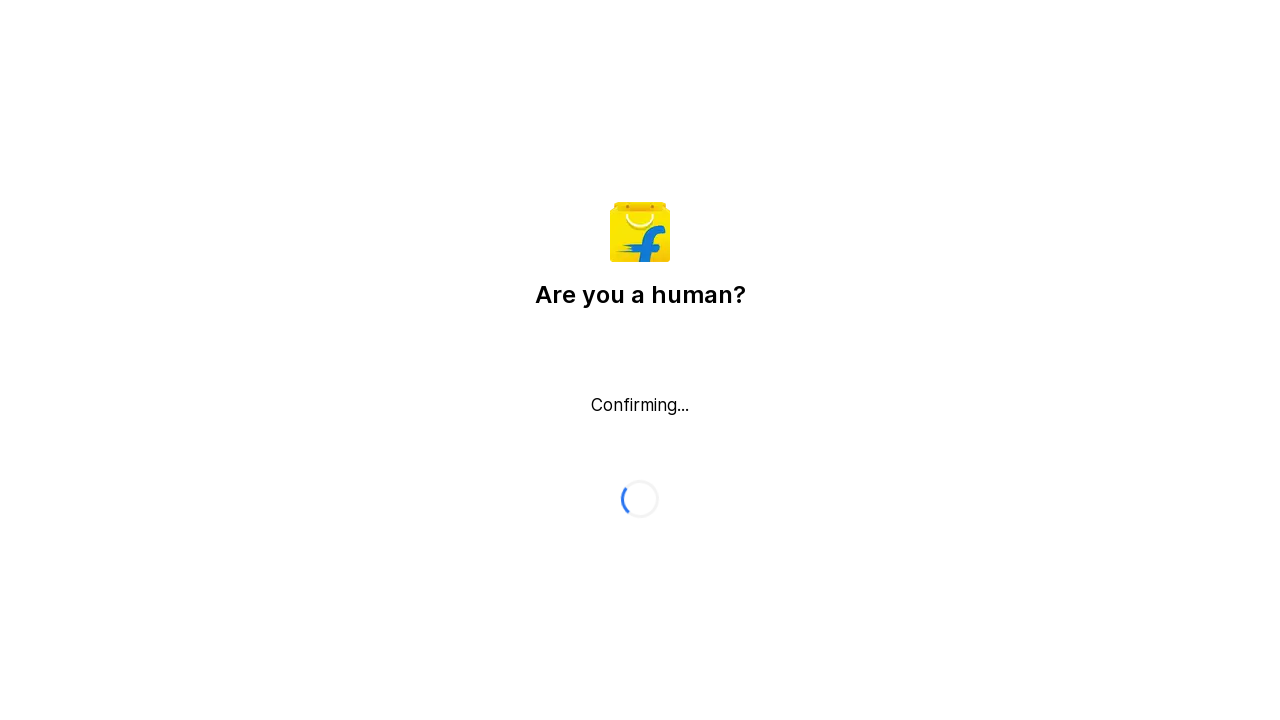

Waited 2 seconds for page content to stabilize
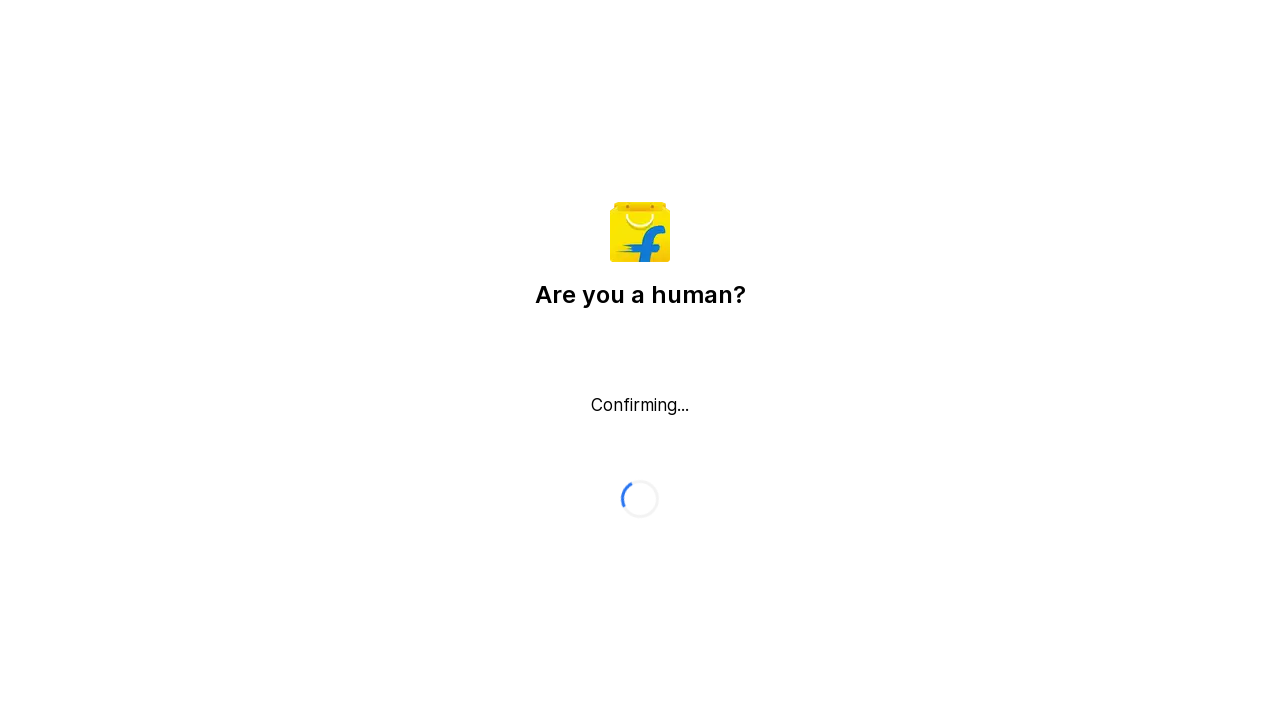

Scrolled back to the top of the Flipkart homepage
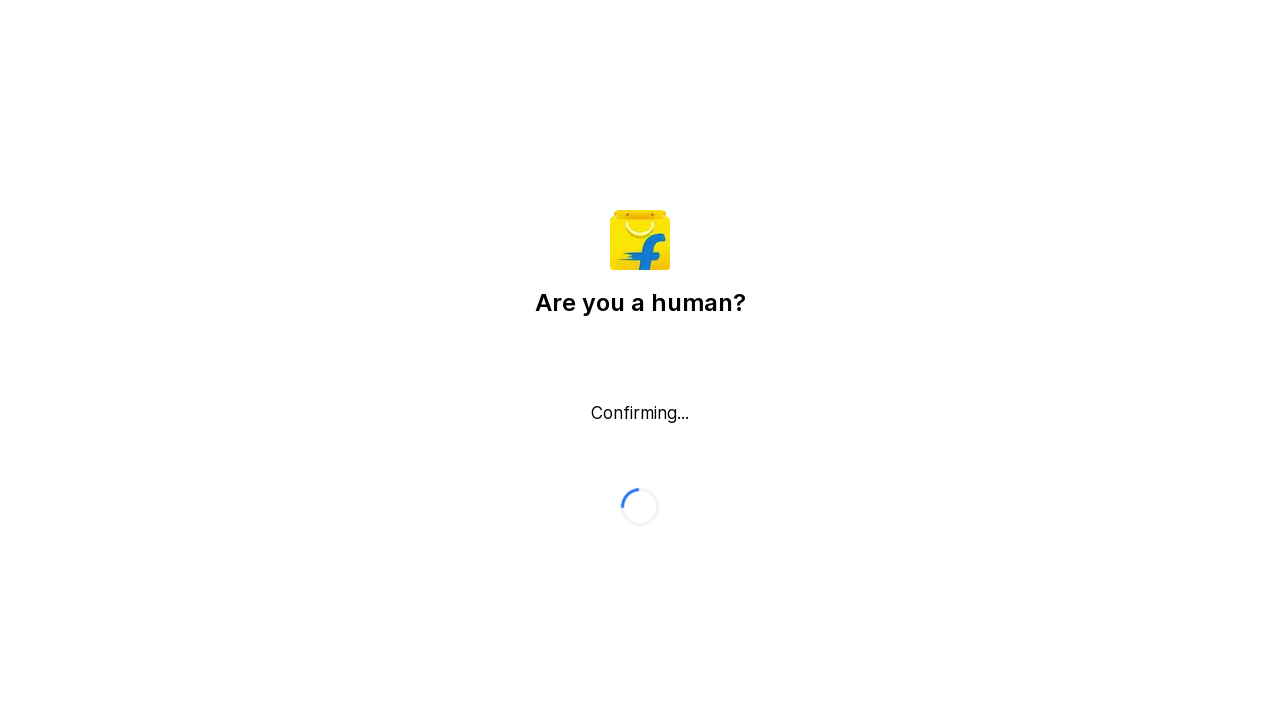

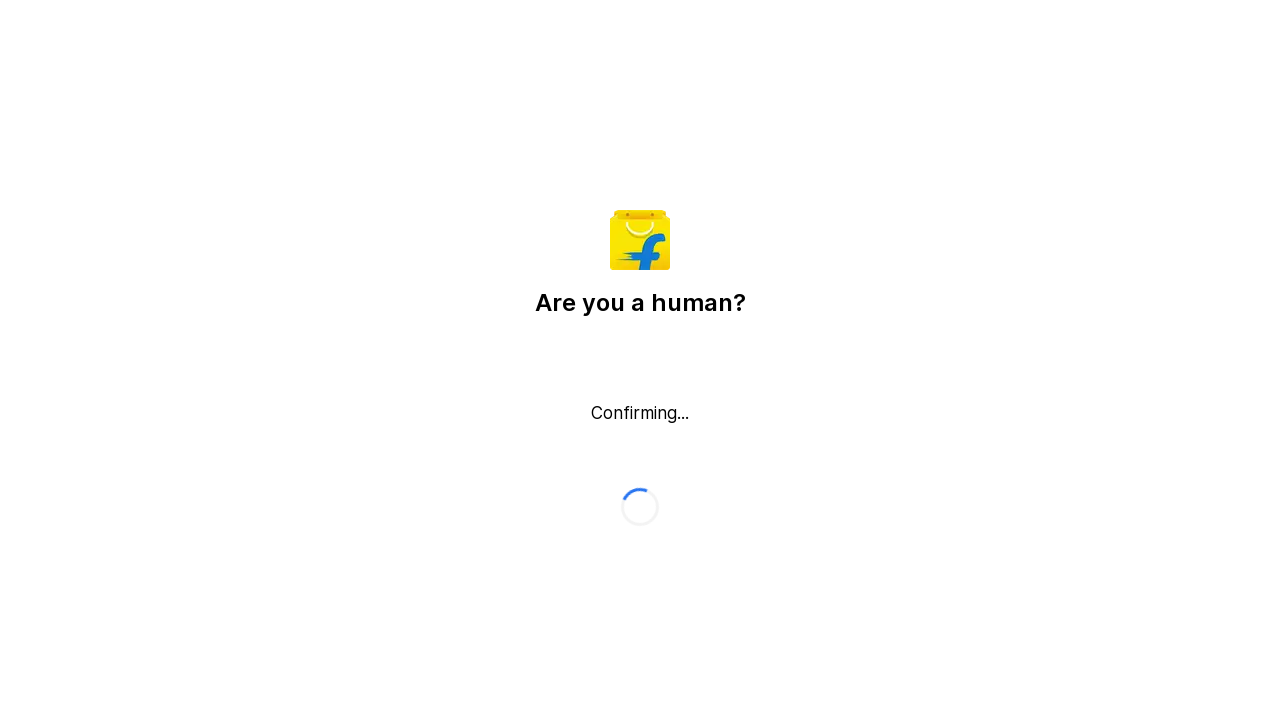